Tests clicking a button on a practice page and verifies the result text changes to confirm the button click was registered

Starting URL: http://practice.cydeo.com/multiple_buttons

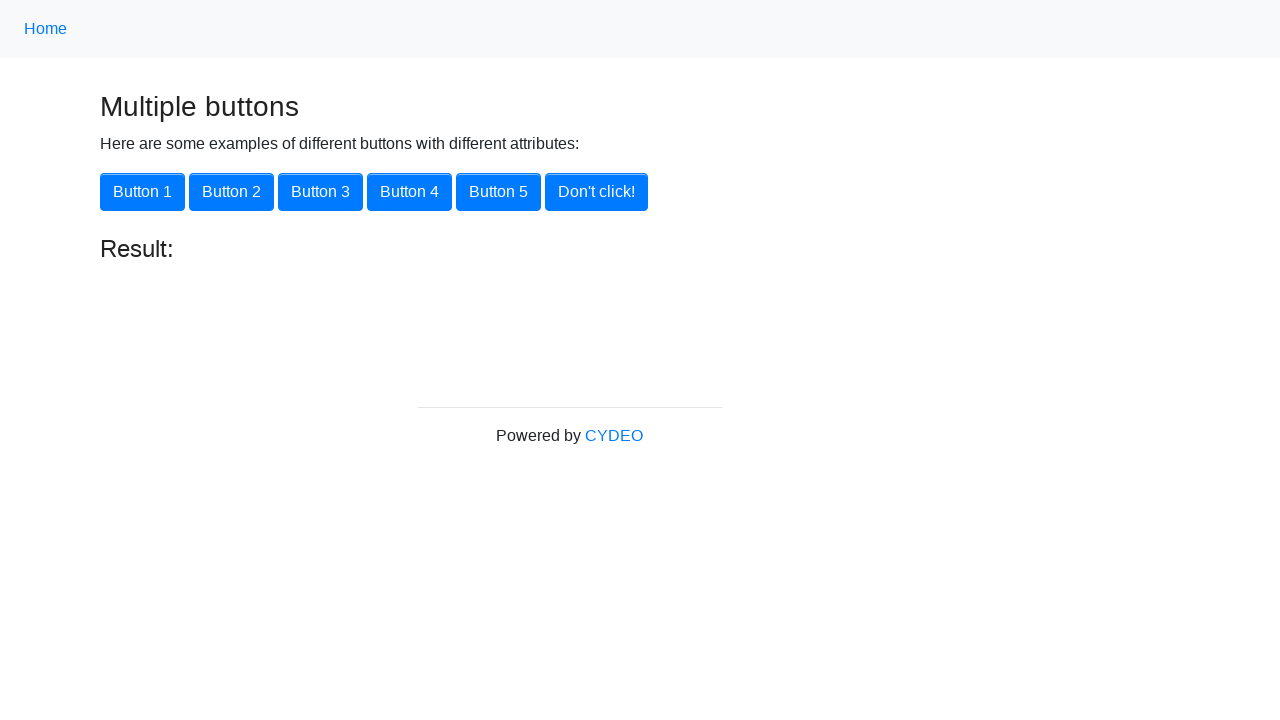

Clicked button one using onclick attribute at (142, 192) on button[onclick='button1()']
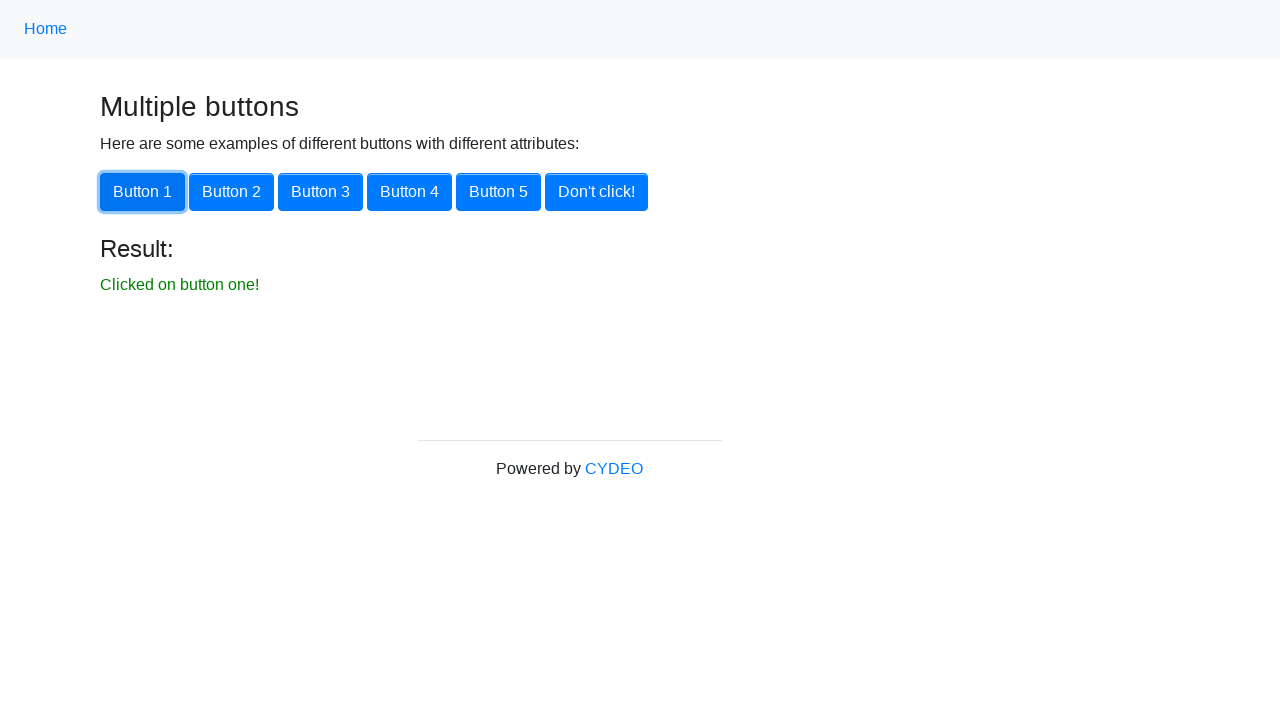

Result text element appeared on page
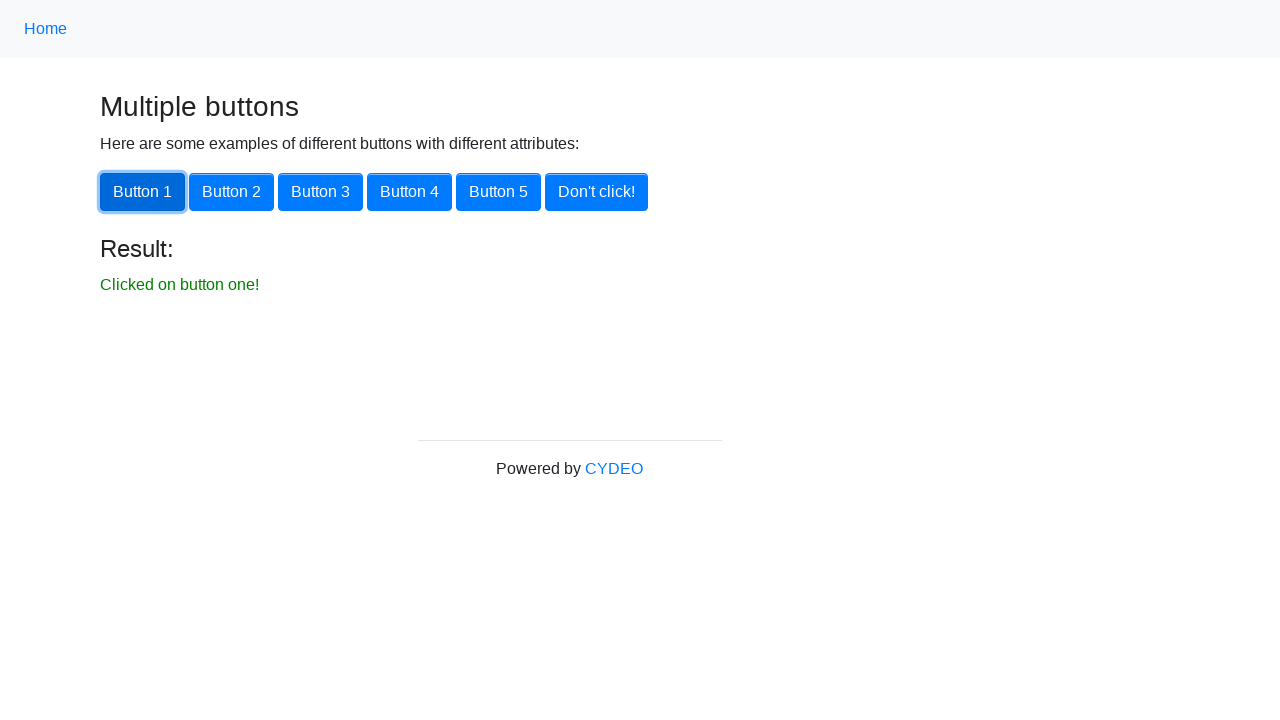

Retrieved result text content
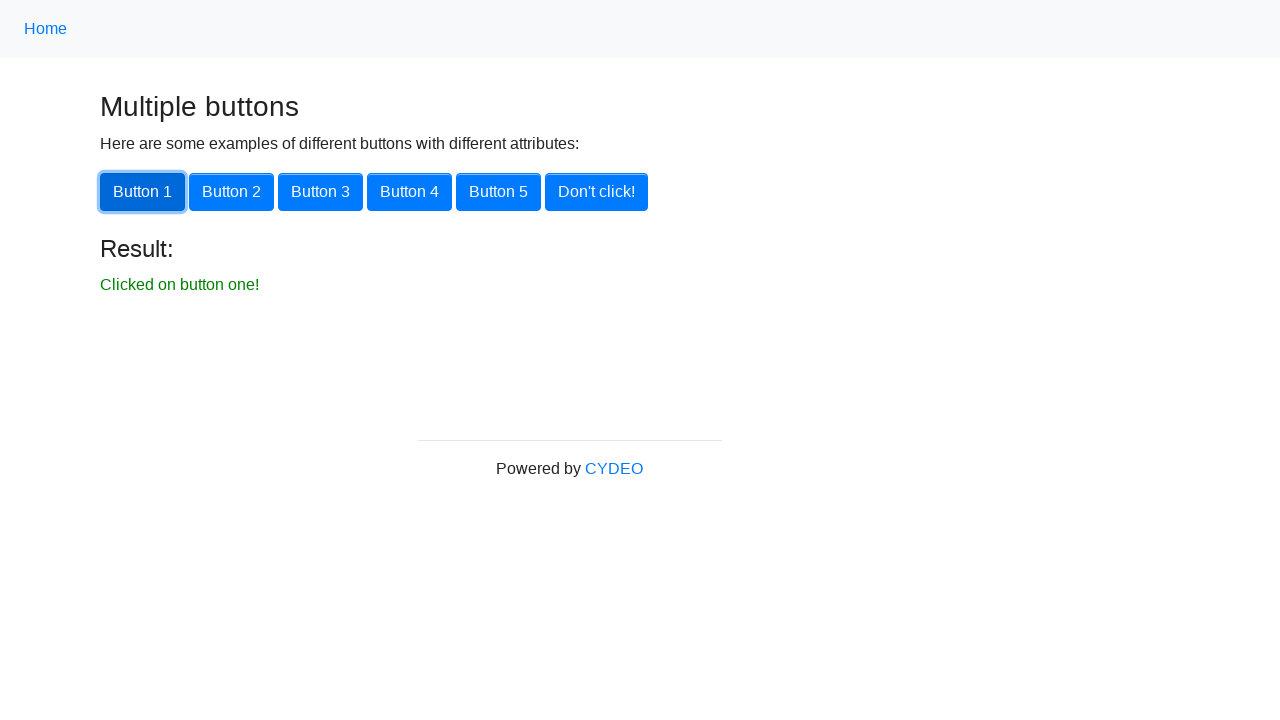

Verified result text is 'Clicked on button one!' - assertion passed
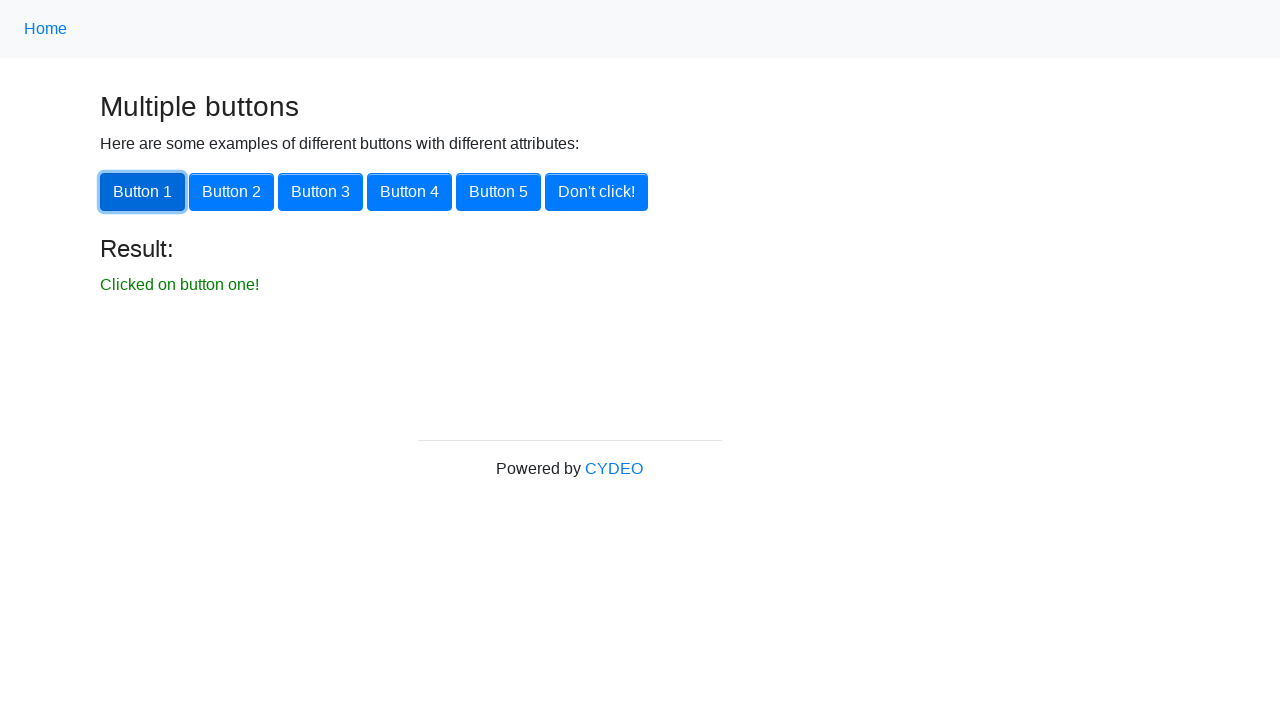

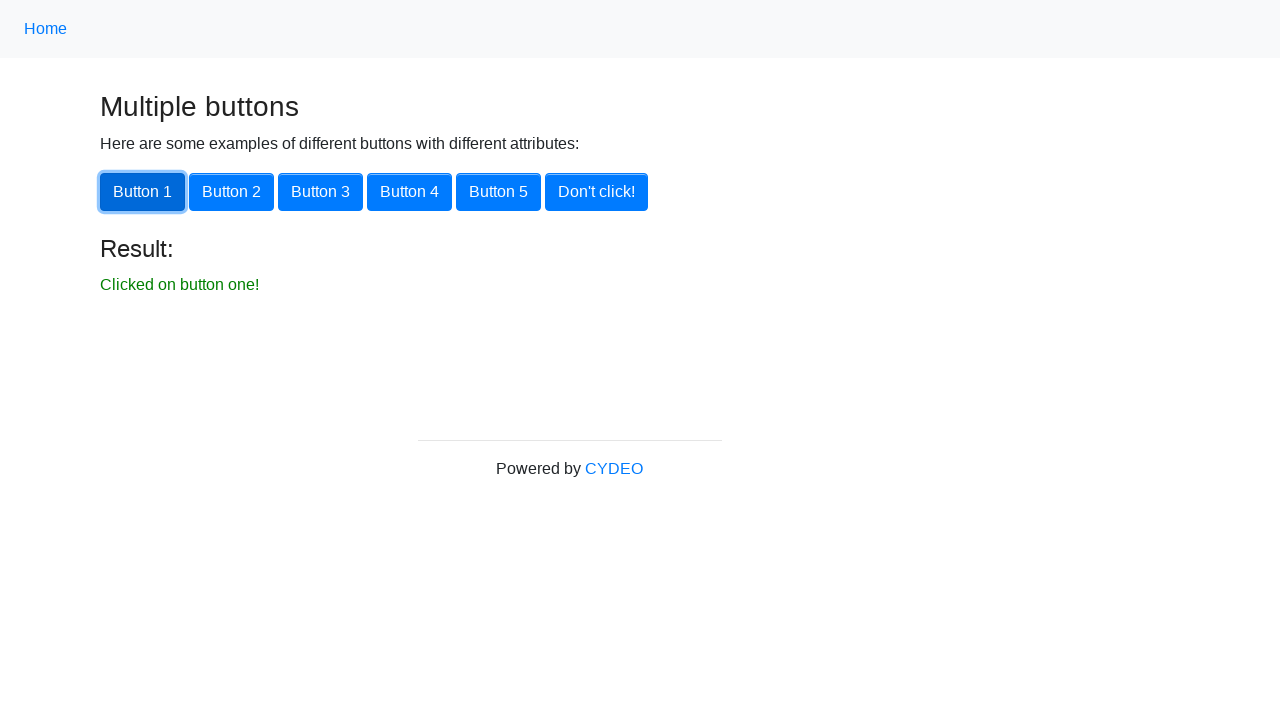